Tests JavaScript prompt alert functionality by clicking on the Alert with Textbox tab, triggering a prompt dialog, entering text into it, and accepting the alert.

Starting URL: https://demo.automationtesting.in/Alerts.html

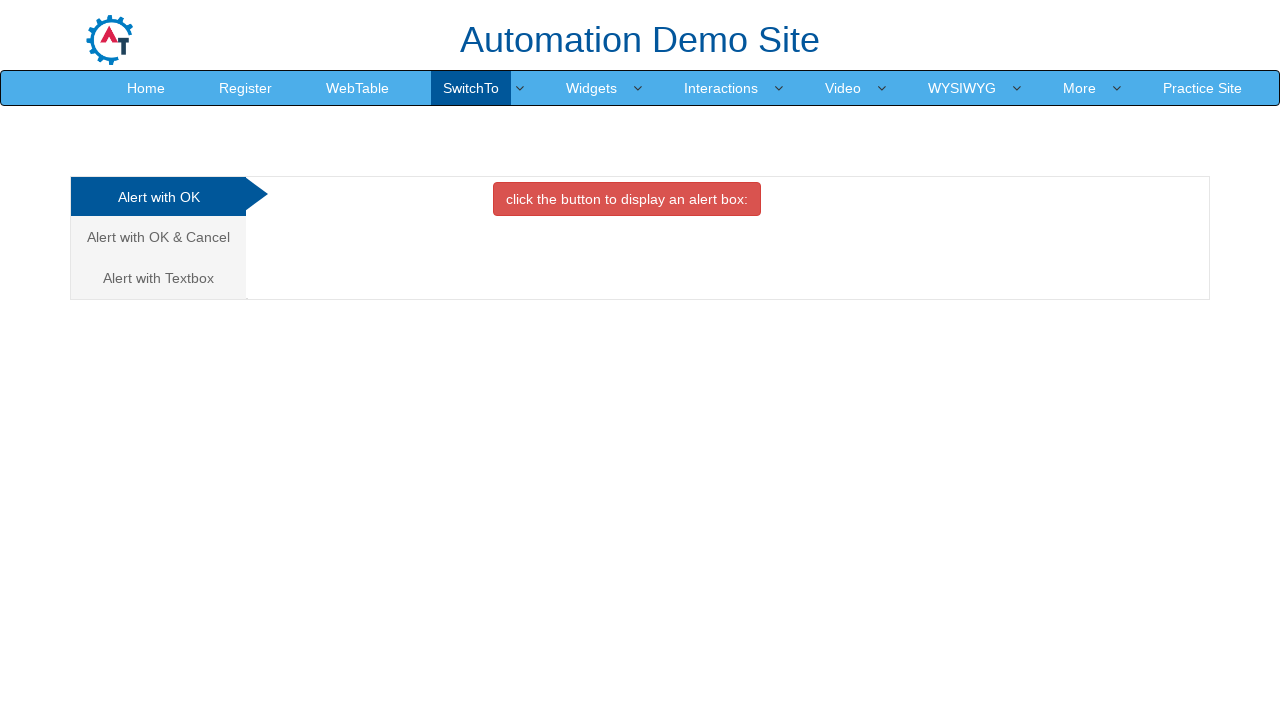

Clicked on 'Alert with Textbox' tab at (158, 278) on xpath=//a[contains(text(),'Alert with Textbox')]
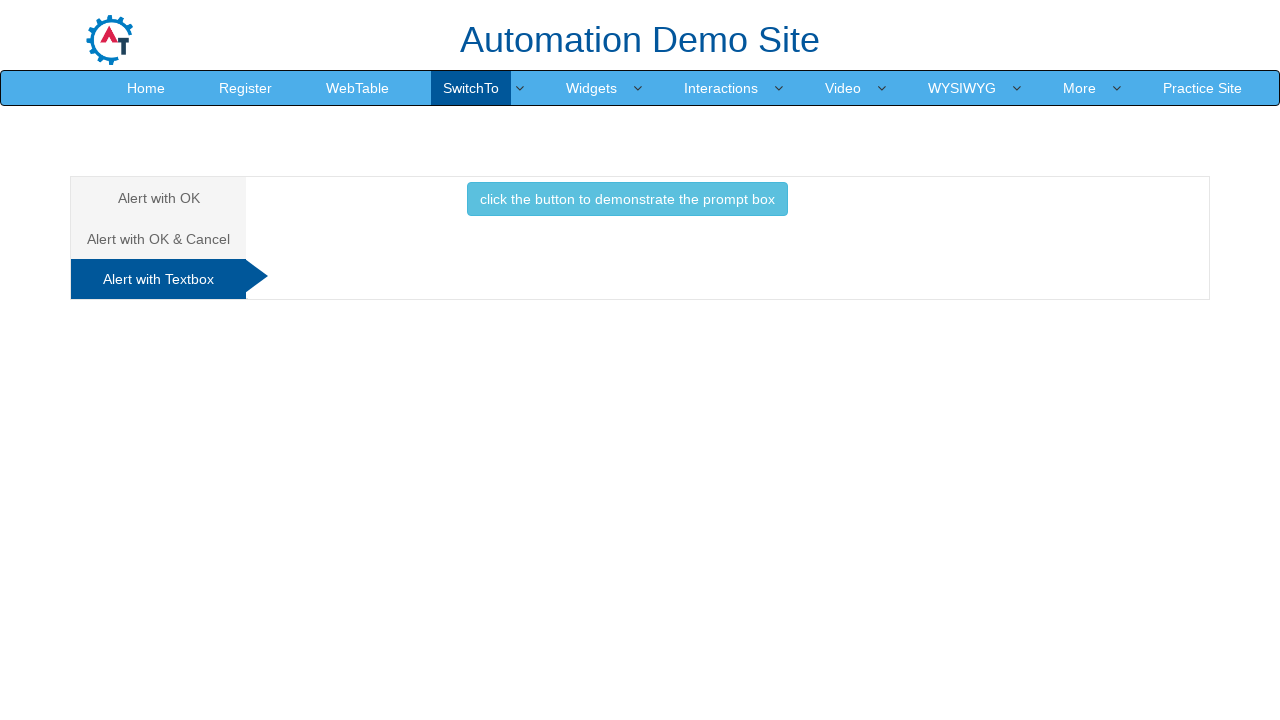

Clicked button to trigger prompt dialog at (627, 199) on xpath=//button[text()='click the button to demonstrate the prompt box ']
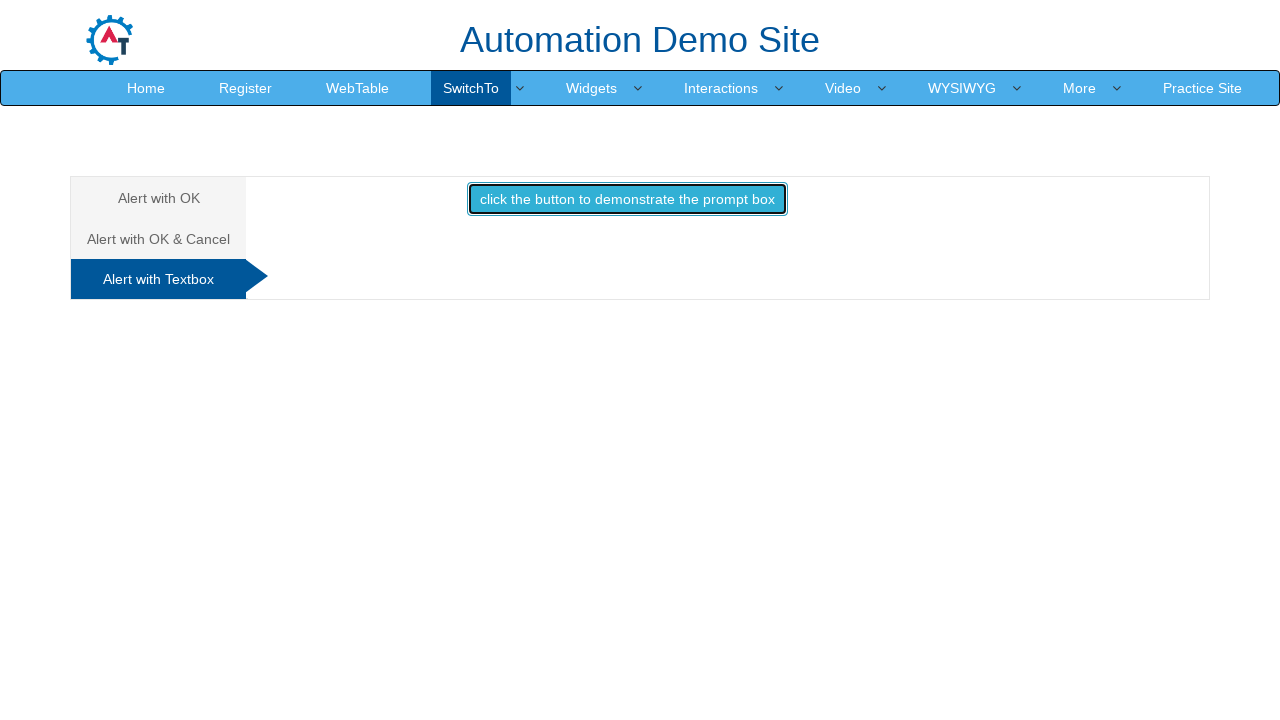

Set up dialog handler to accept prompt with text 'rushikesh'
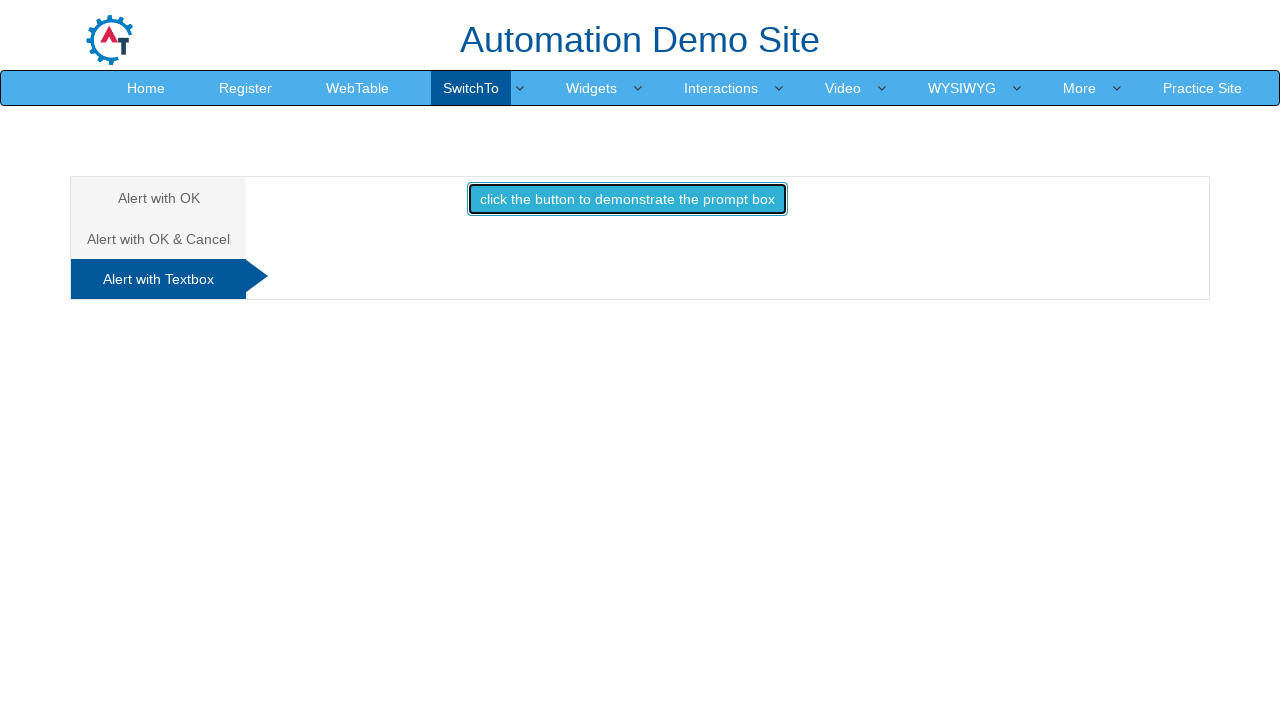

Re-clicked on 'Alert with Textbox' tab at (158, 279) on xpath=//a[contains(text(),'Alert with Textbox')]
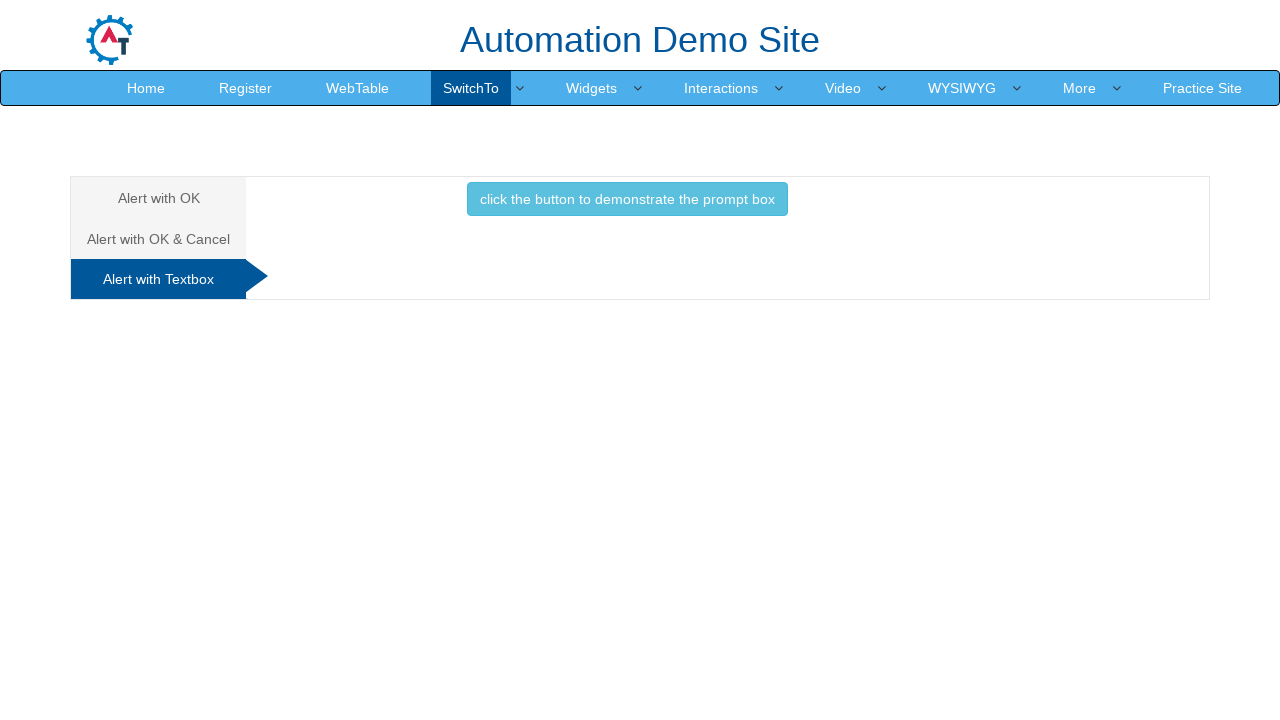

Re-clicked button to trigger prompt dialog with handler active at (627, 199) on xpath=//button[text()='click the button to demonstrate the prompt box ']
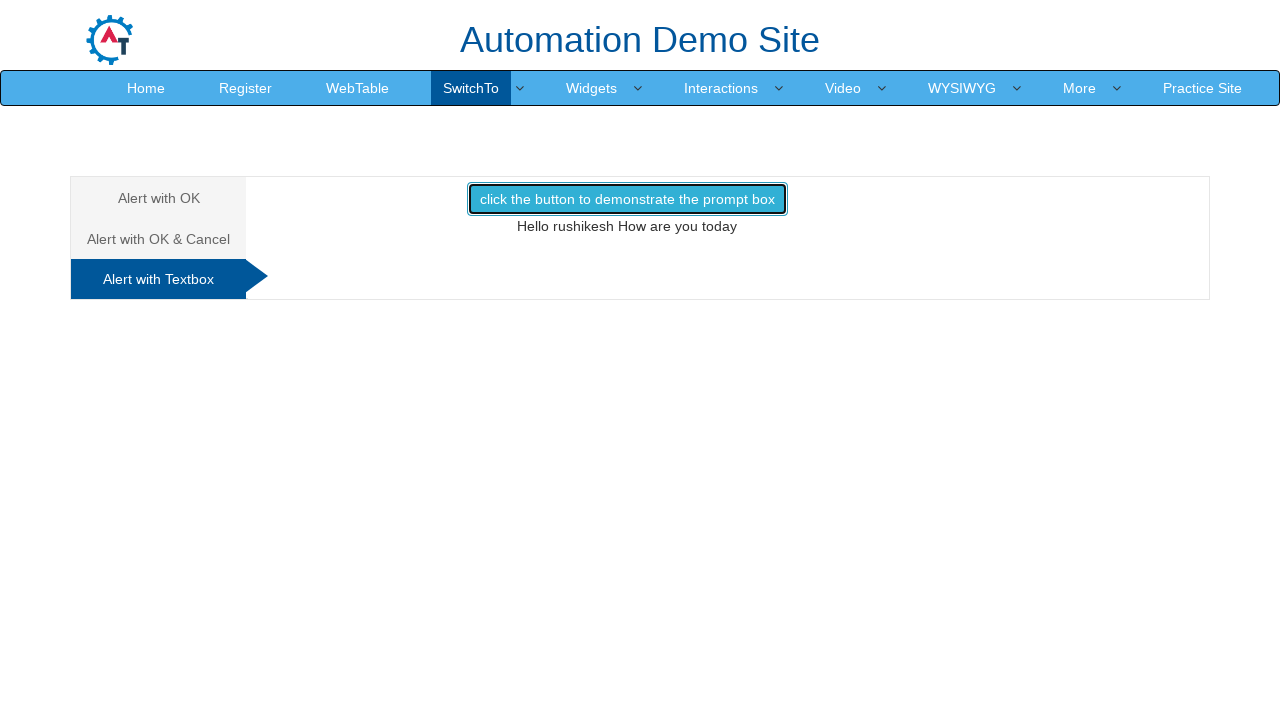

Waited for dialog to be processed and accepted
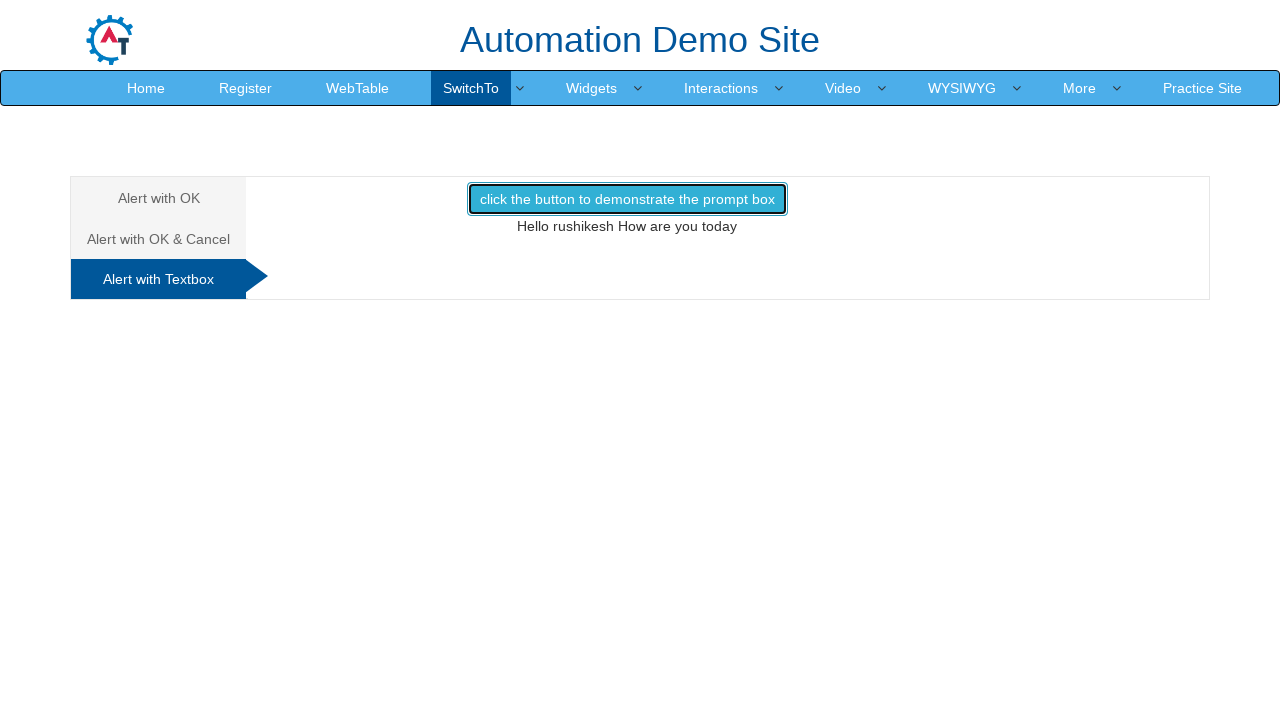

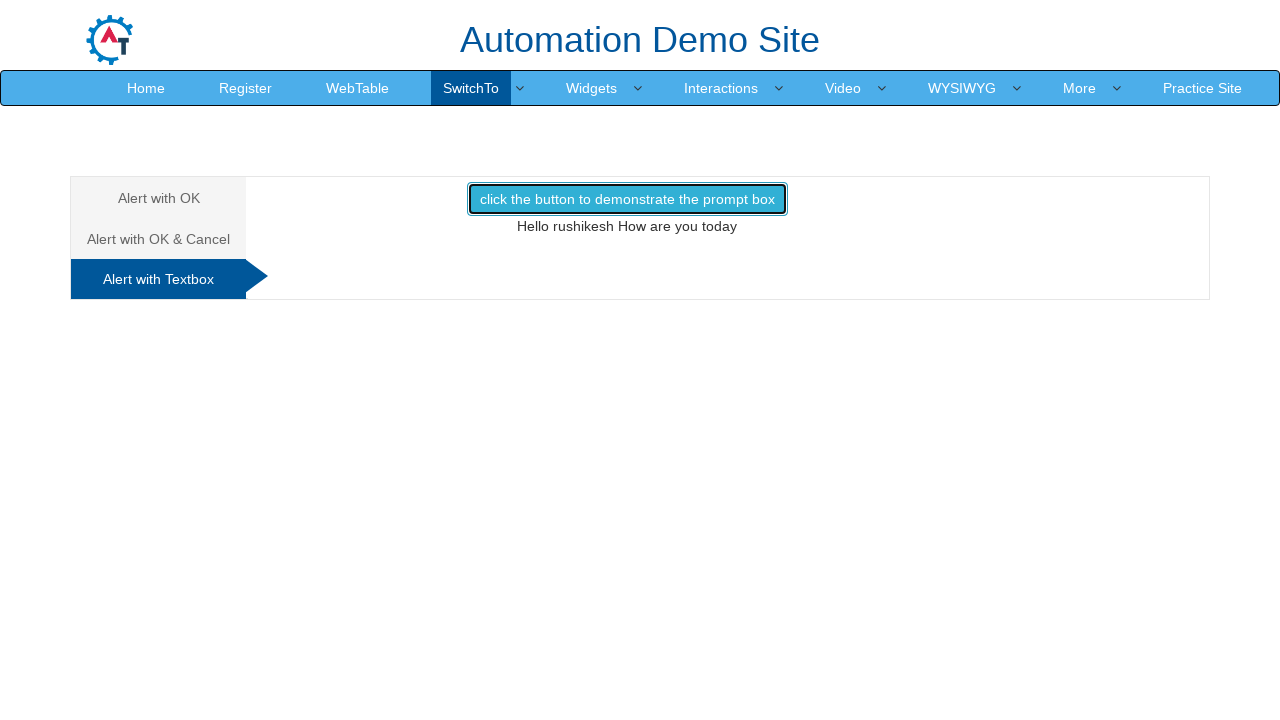